Tests dropdown functionality by verifying it doesn't support multiple selection, has 3 options, and tests selecting options by visible text, value, and index

Starting URL: https://the-internet.herokuapp.com/dropdown

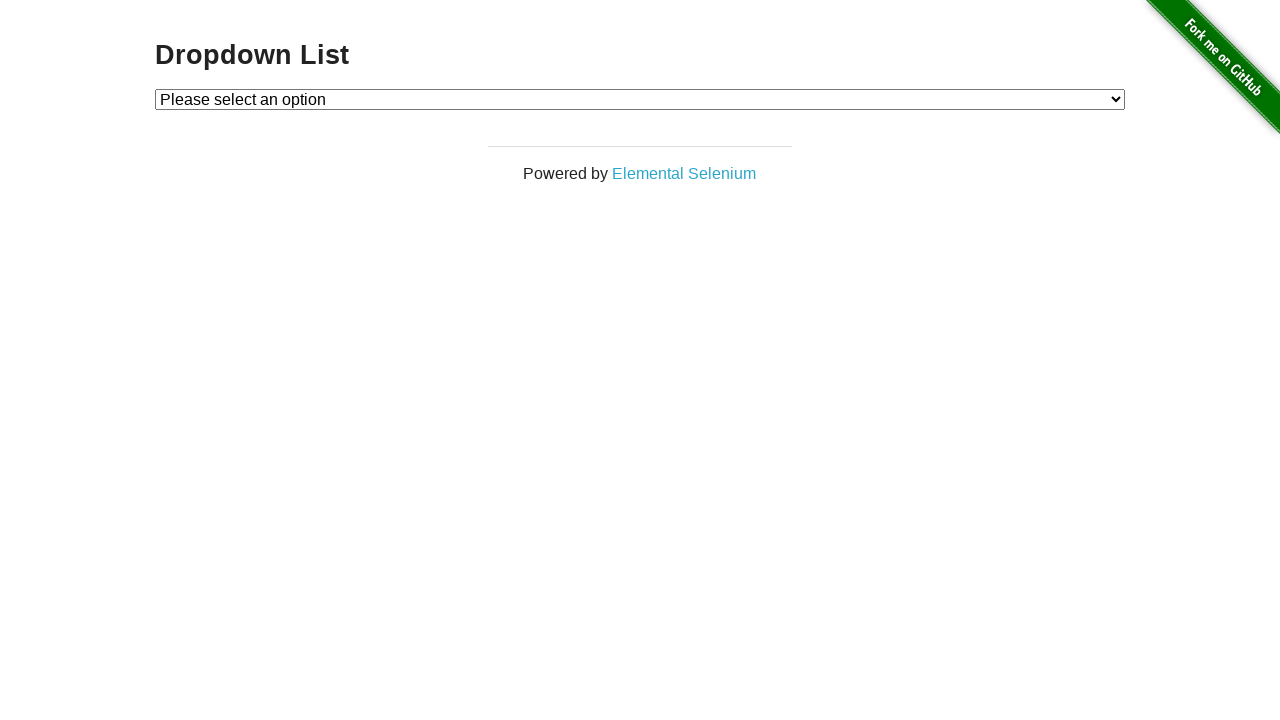

Waited for dropdown element to be visible
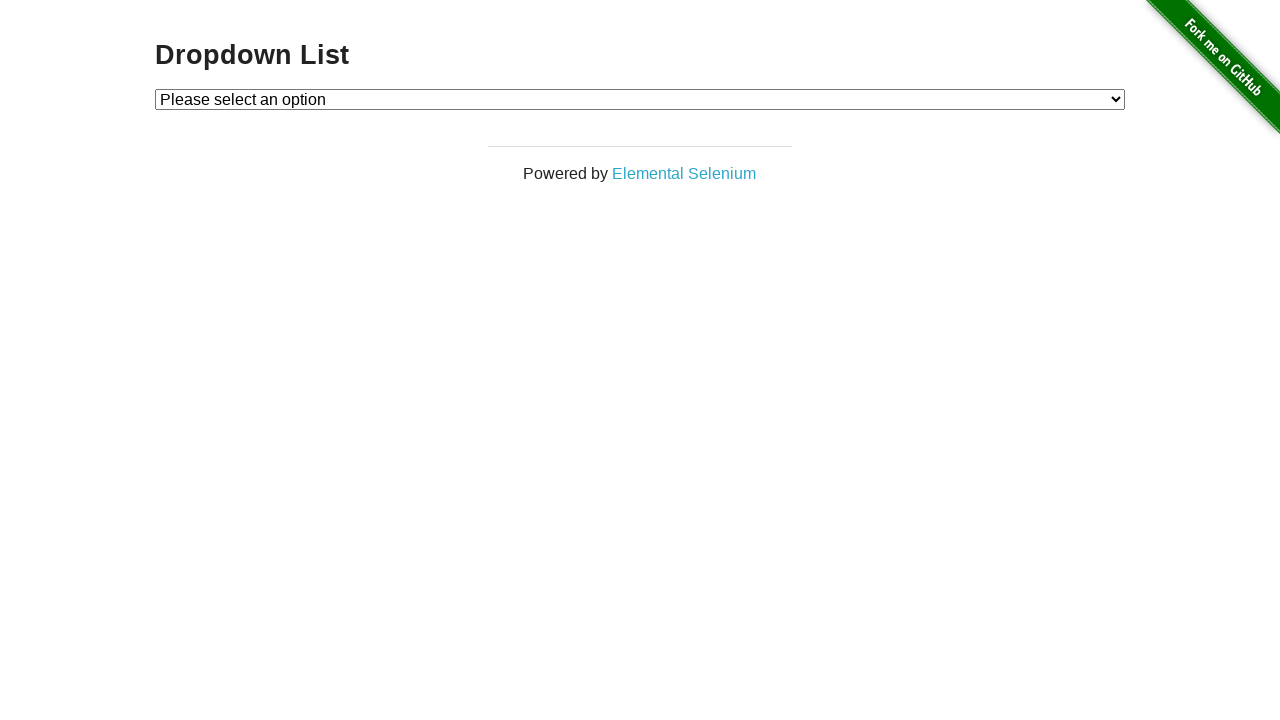

Selected Option 1 by visible text on #dropdown
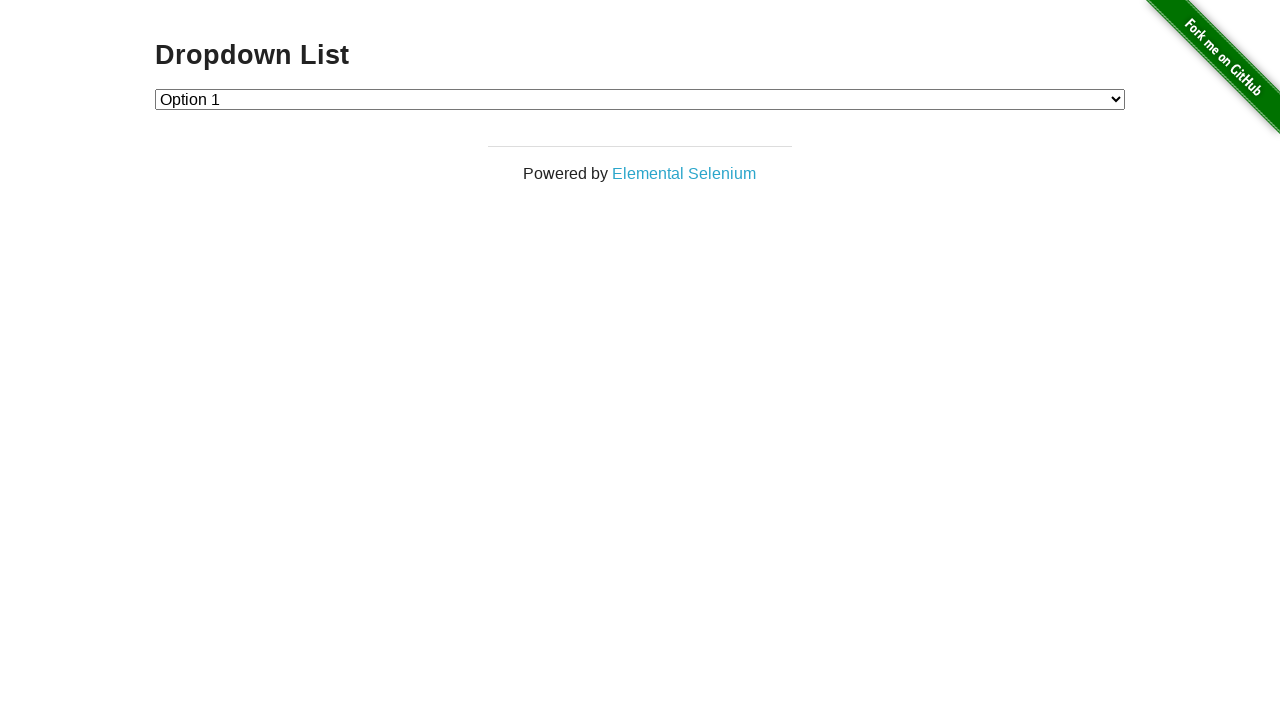

Retrieved selected dropdown value: Option 1
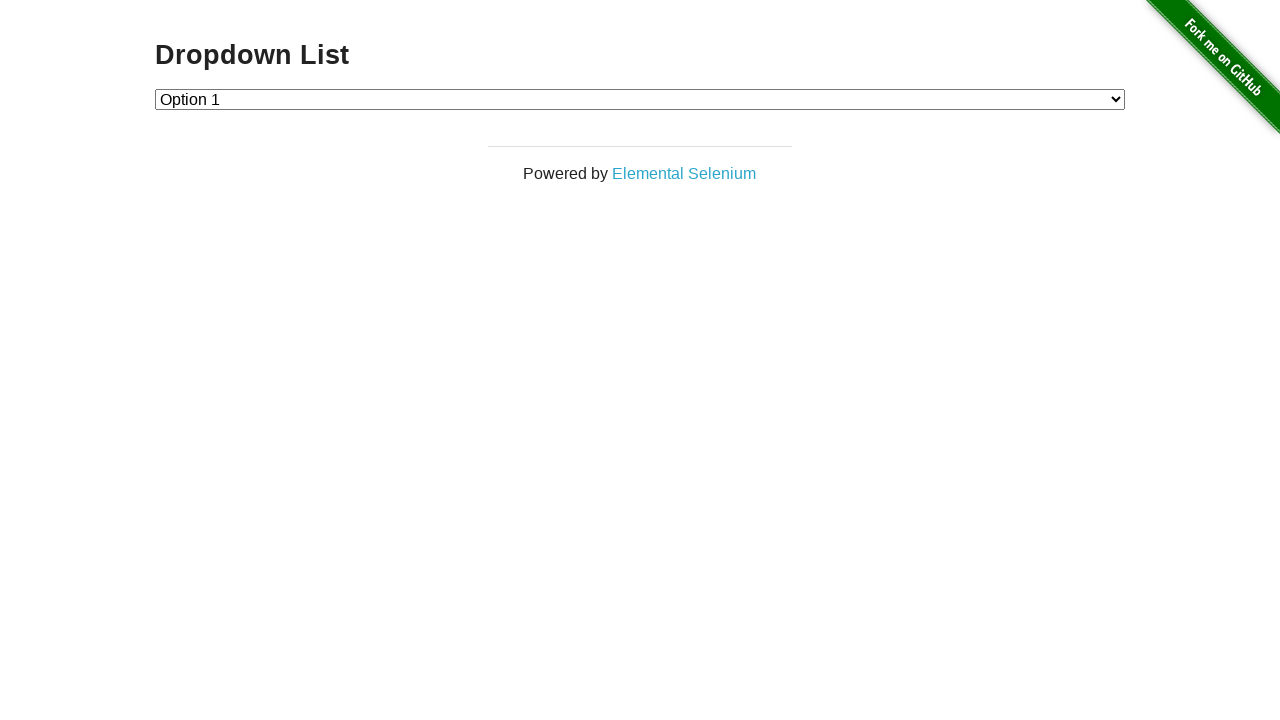

Asserted that Option 1 (value '1') is selected
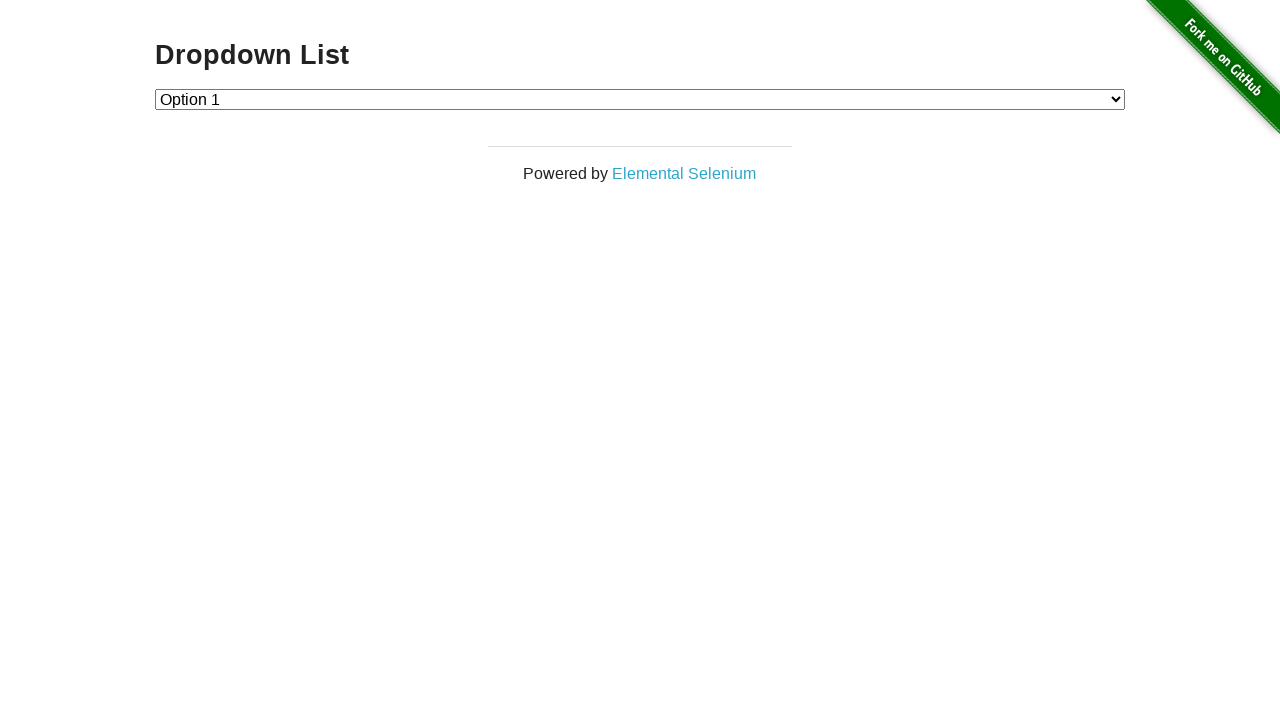

Selected Option 2 by value '2' on #dropdown
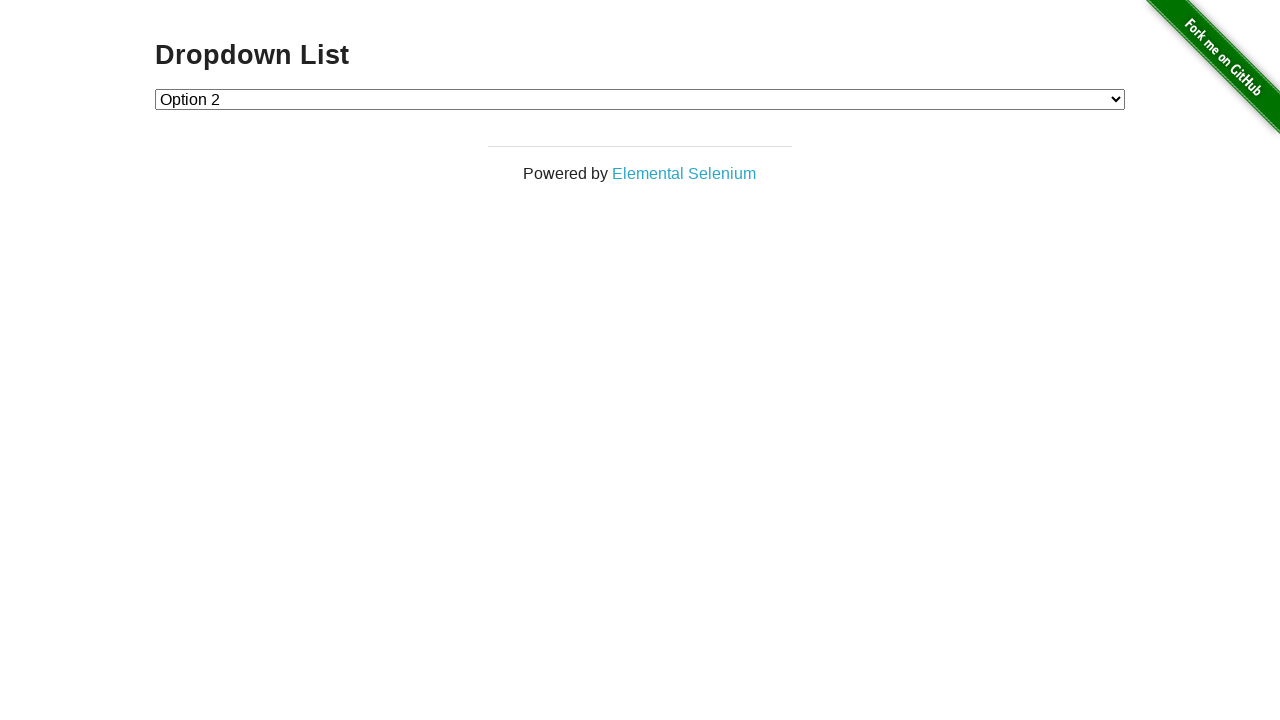

Retrieved selected dropdown value: Option 2
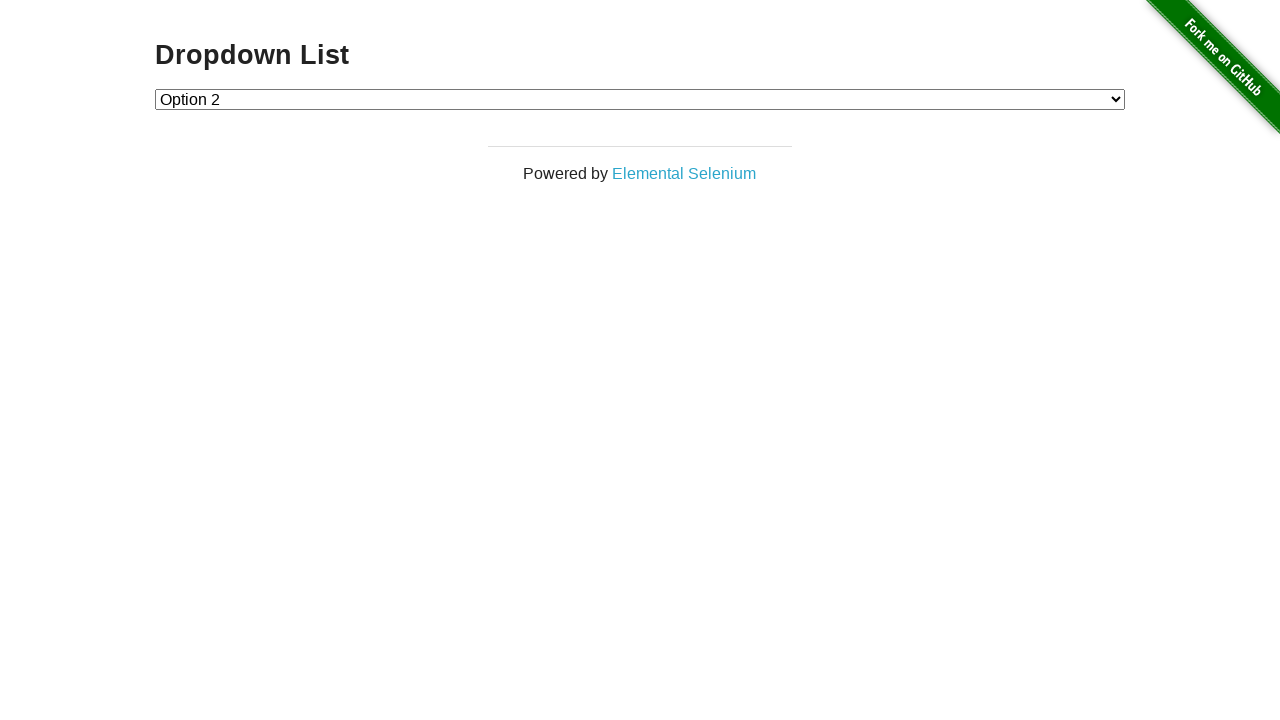

Asserted that Option 2 (value '2') is selected
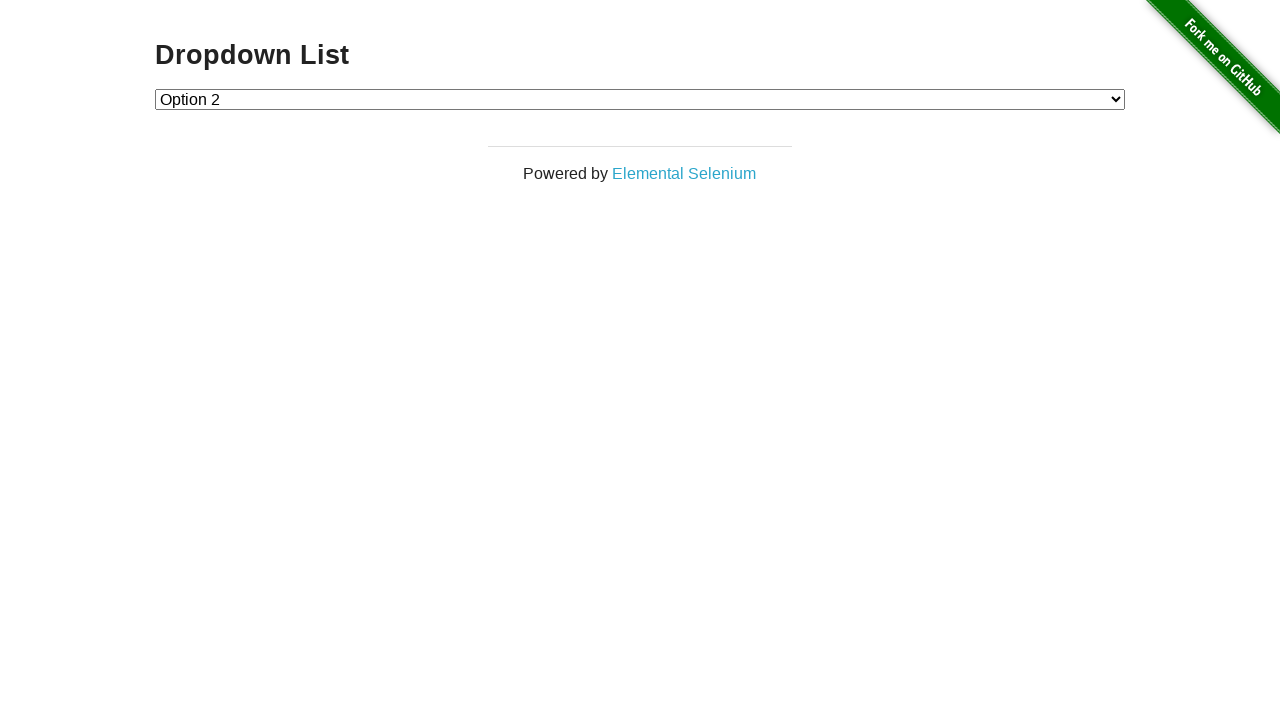

Selected Option 1 by index 1 on #dropdown
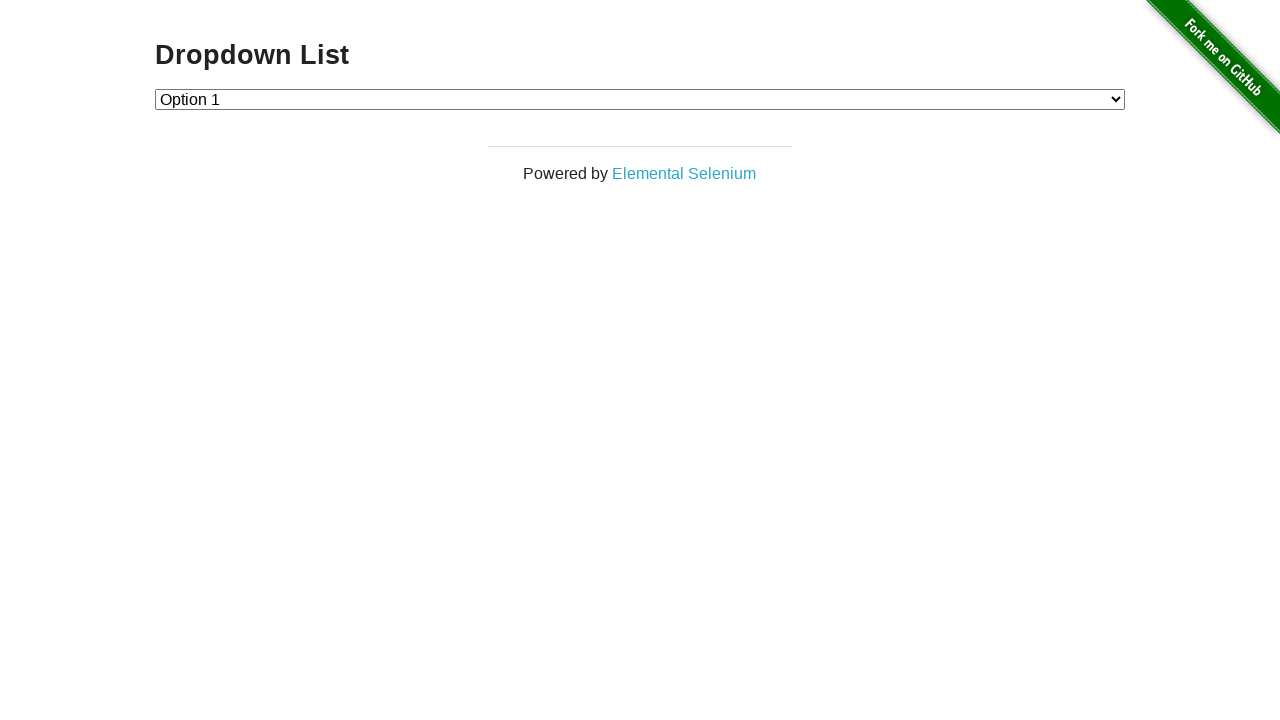

Retrieved selected dropdown value: Option 1
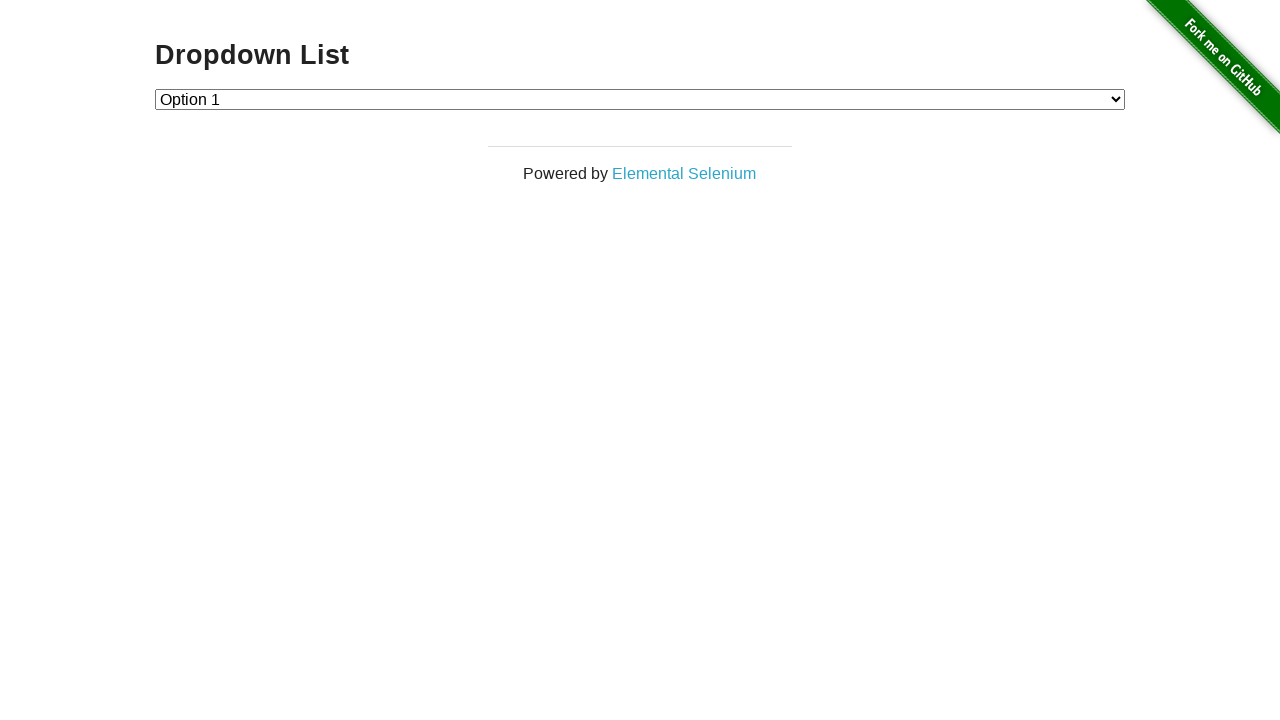

Asserted that Option 1 (value '1') is selected after index-based selection
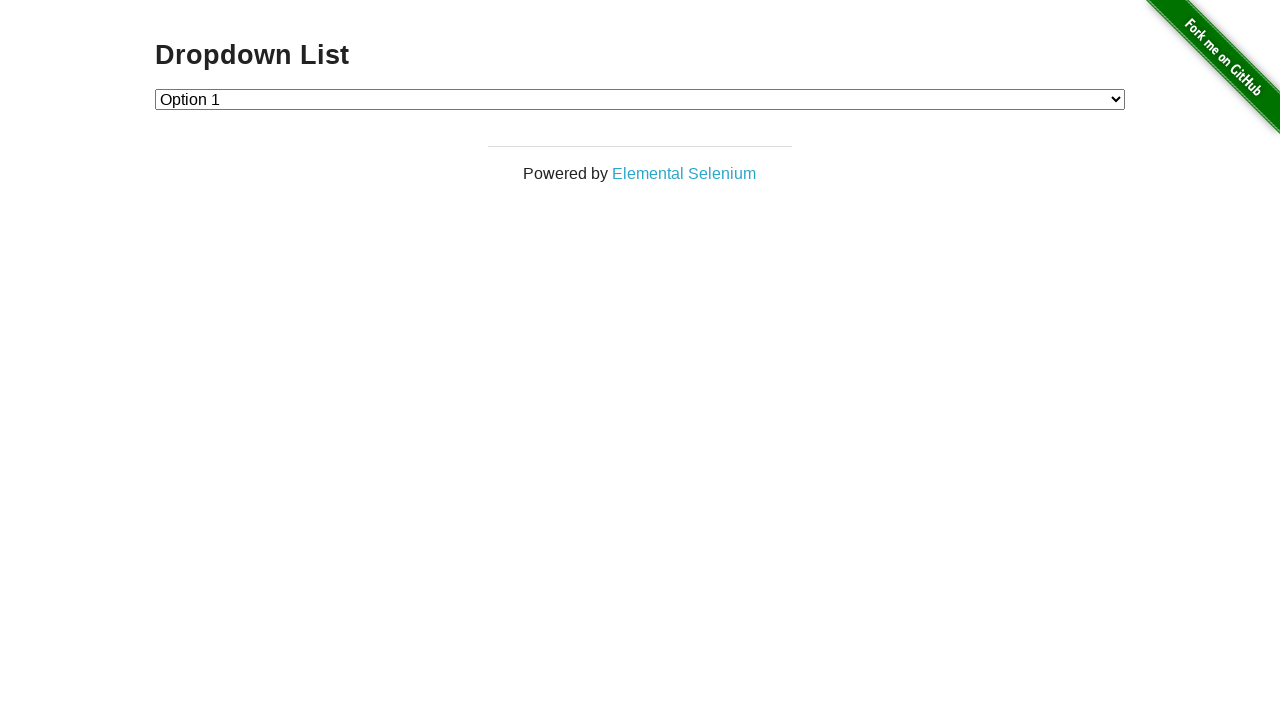

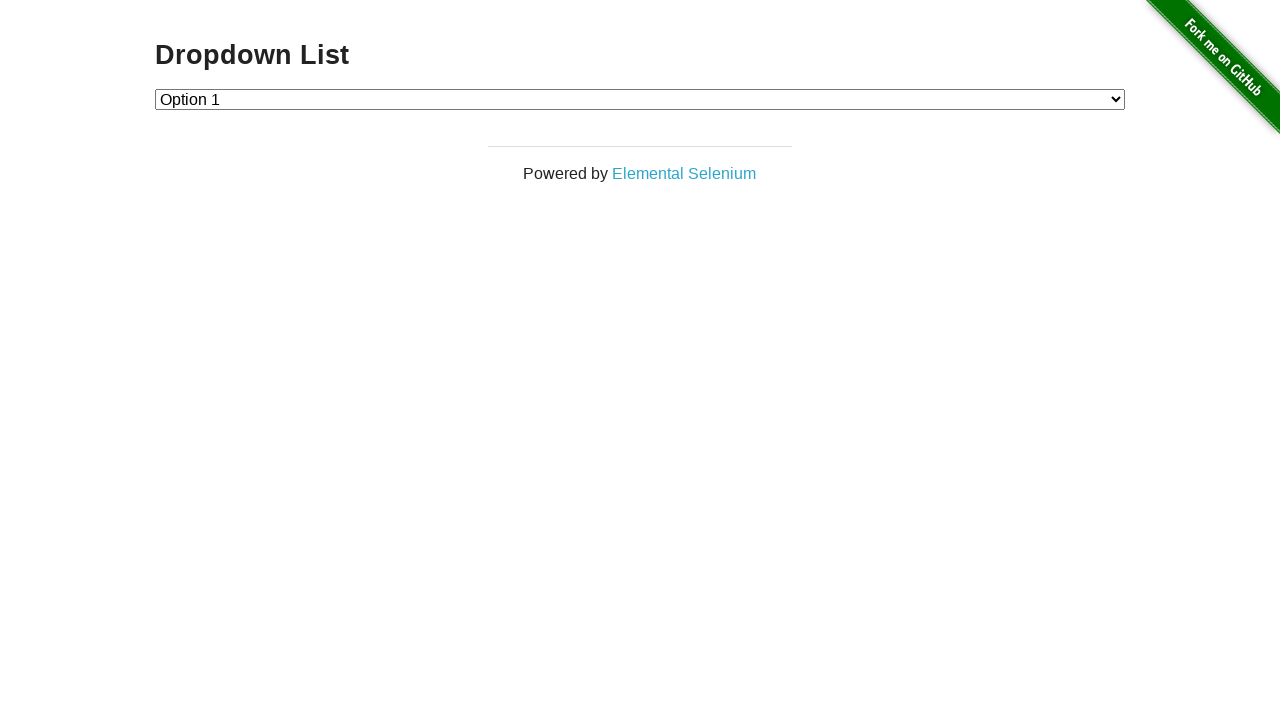